Tests the teacher search functionality on nuevosemestre.com by entering teacher names in the search field, submitting the search form, and waiting for results to load.

Starting URL: https://www.nuevosemestre.com/

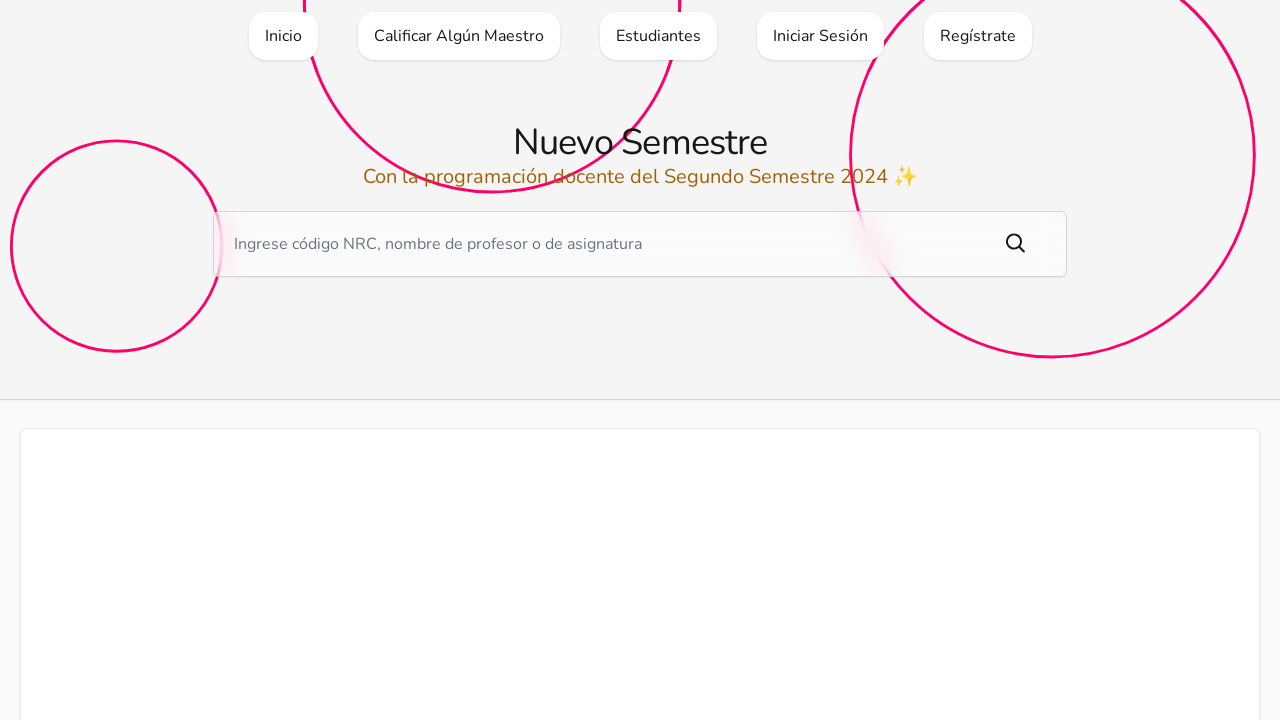

Filled search field with teacher name 'Maria Garcia Lopez' on input[name="query"]
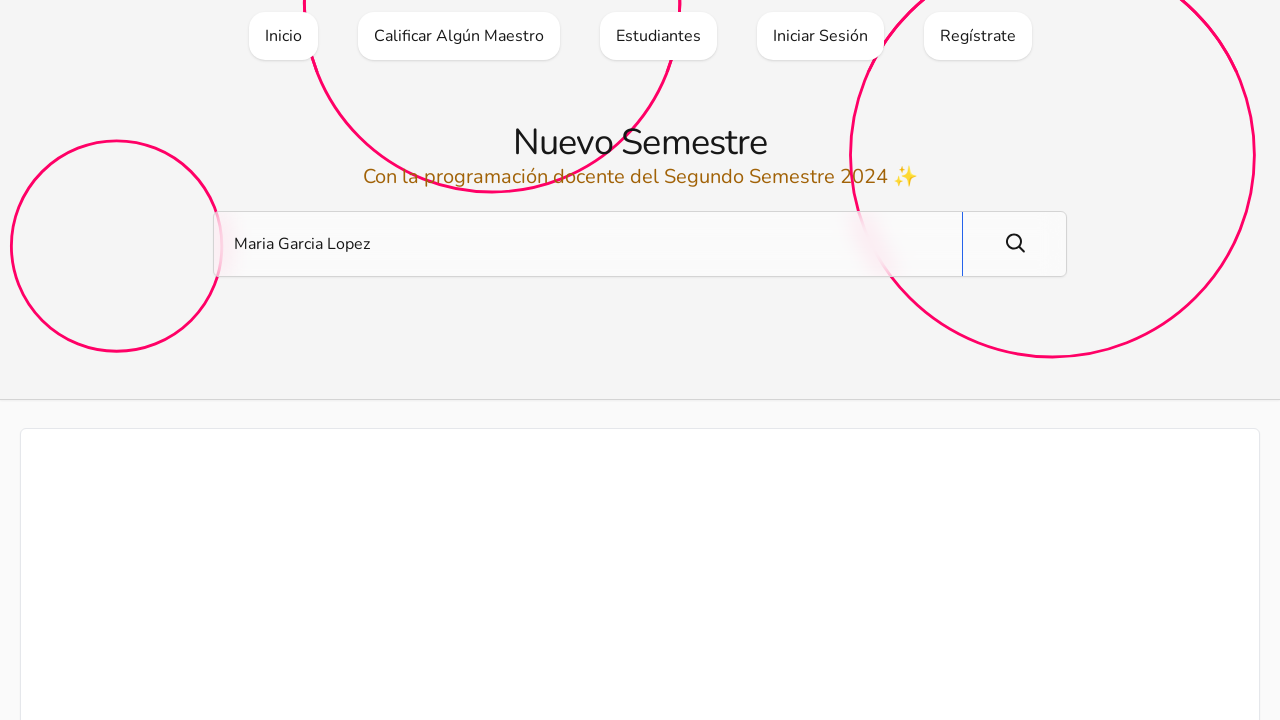

Clicked submit button to search for teacher at (1014, 244) on button[type="submit"]
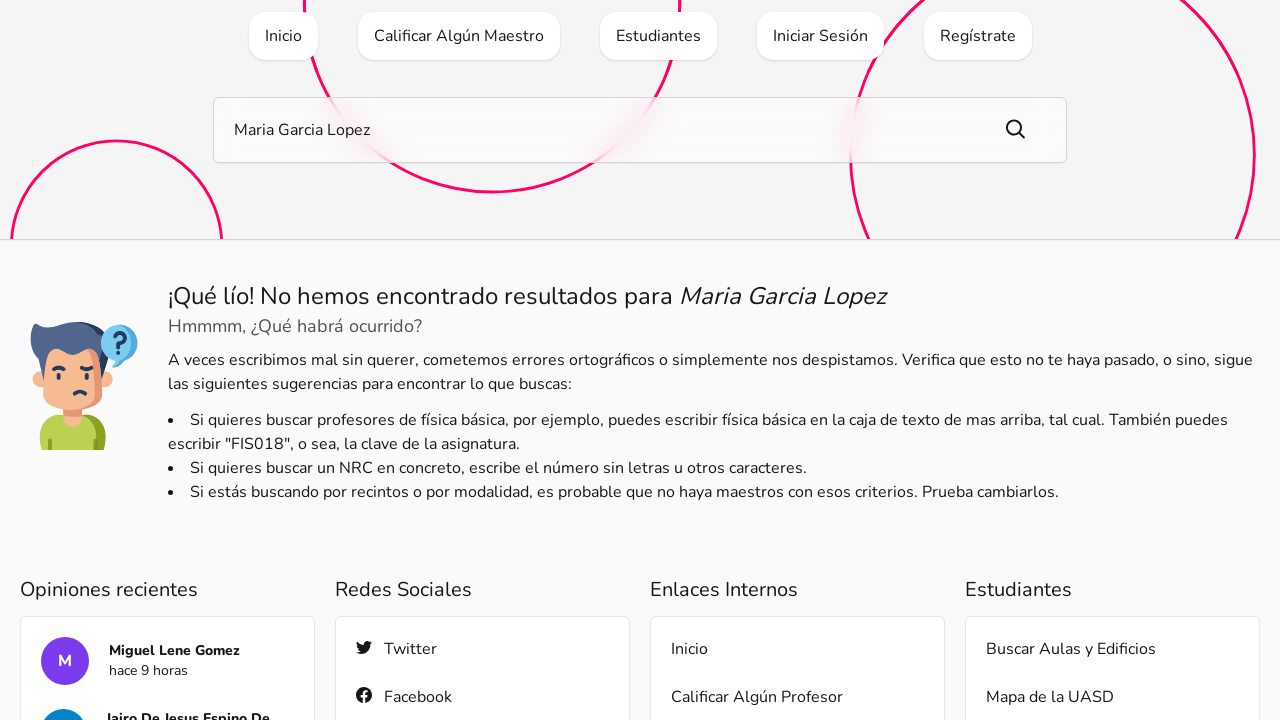

Waited for network to become idle after search submission
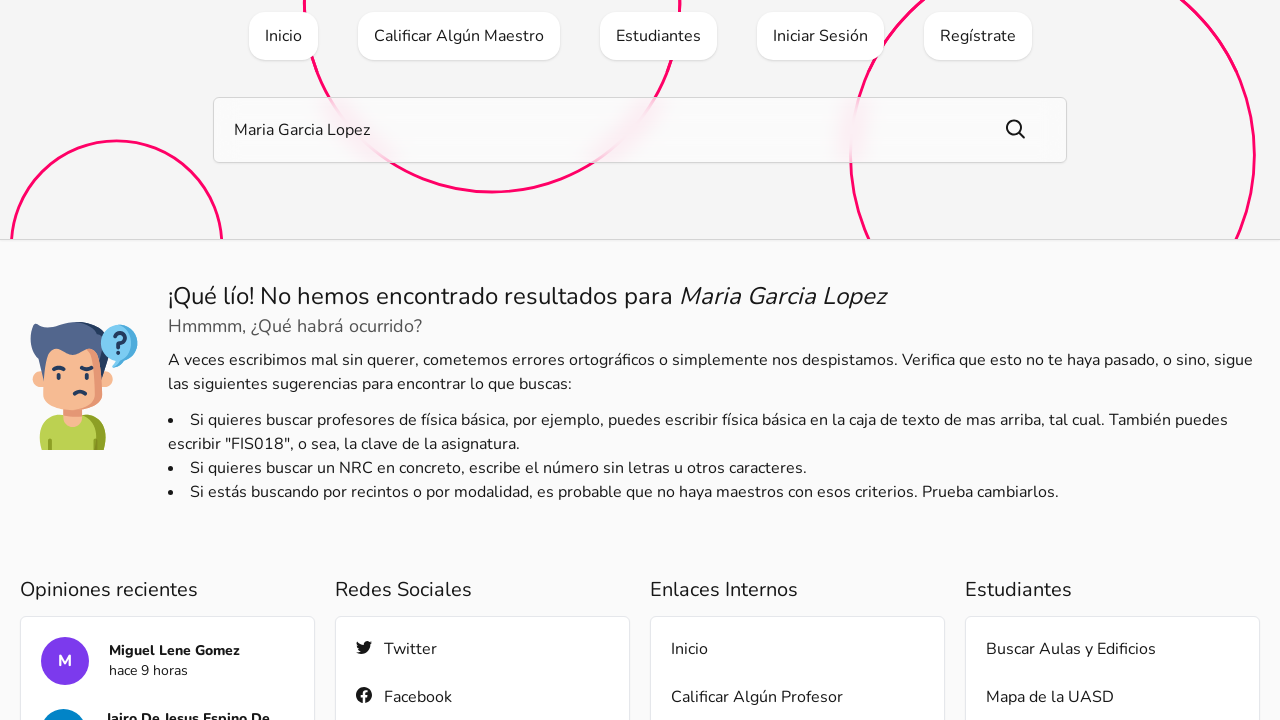

Waited 1 second for search results to load
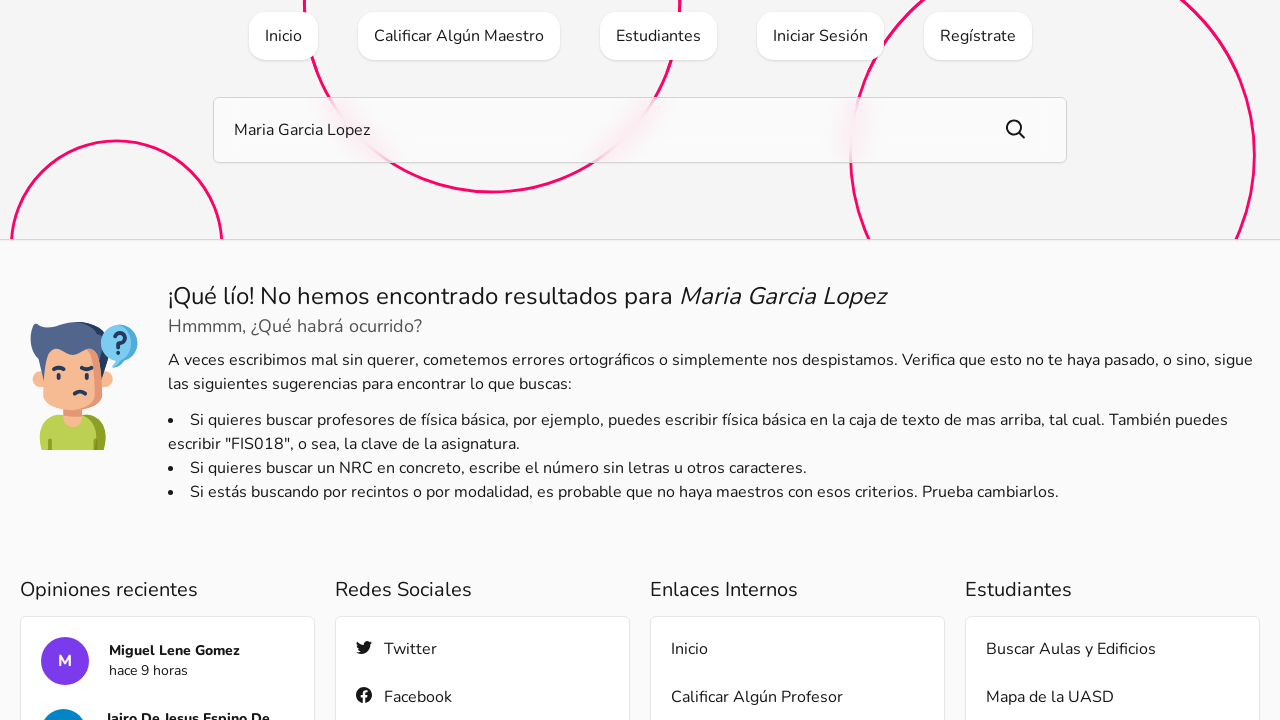

Cleared search field for next teacher search on input[name="query"]
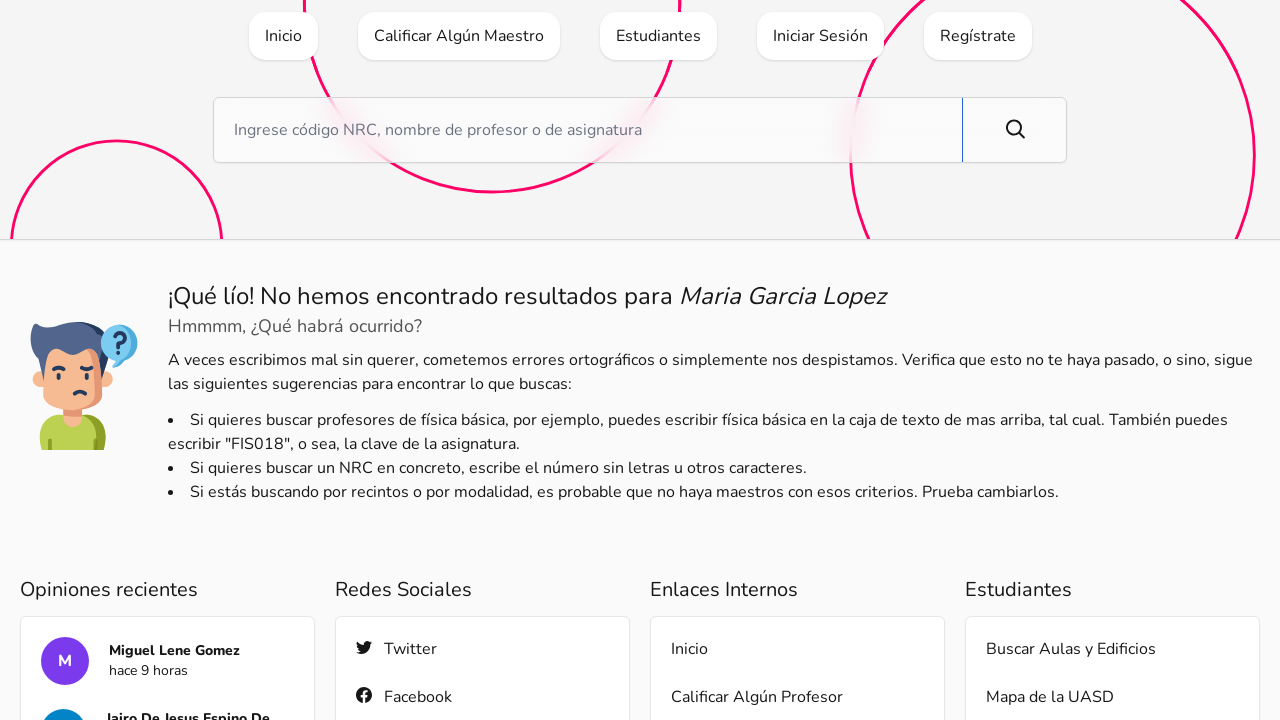

Filled search field with teacher name 'Juan Carlos Rodriguez' on input[name="query"]
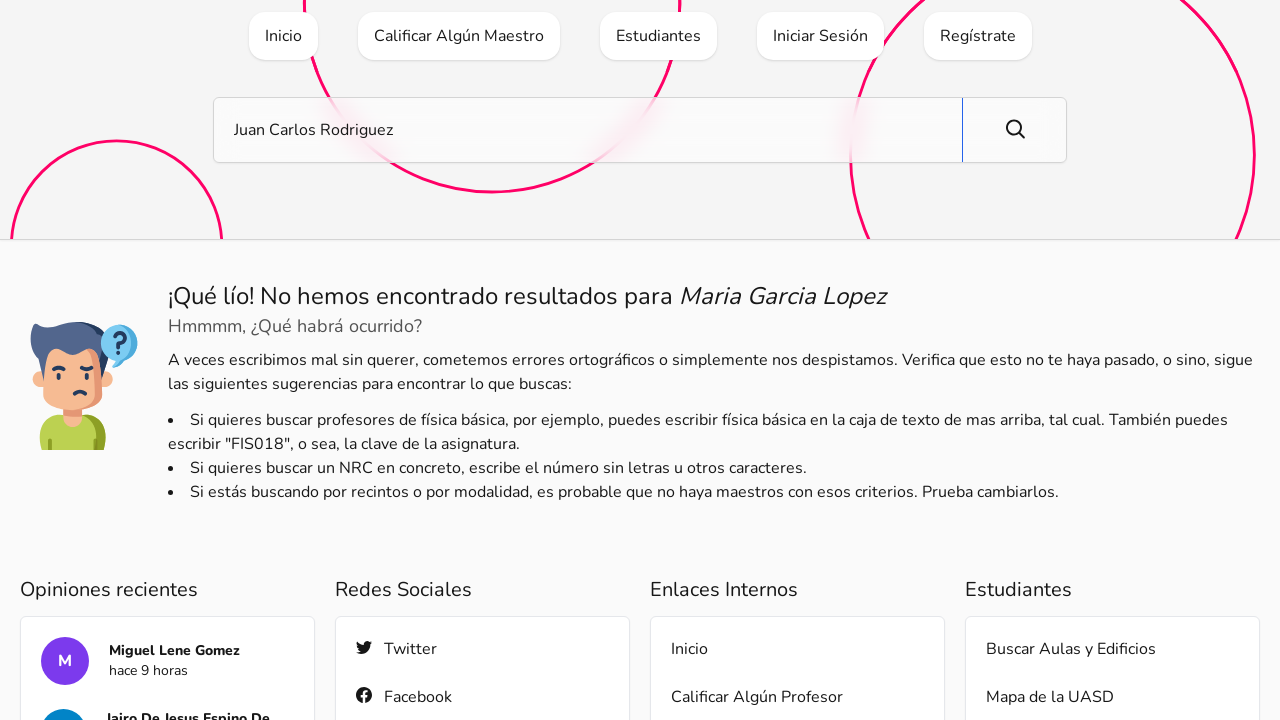

Clicked submit button to search for teacher at (1014, 130) on button[type="submit"]
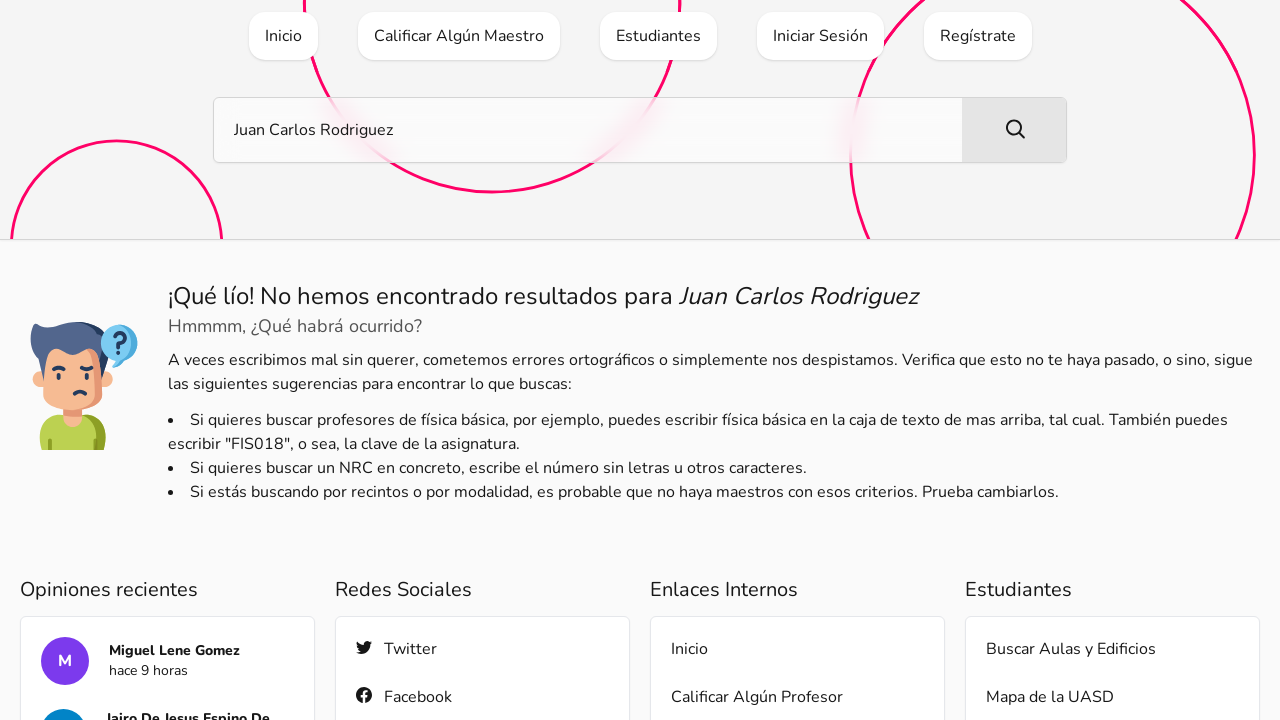

Waited for network to become idle after search submission
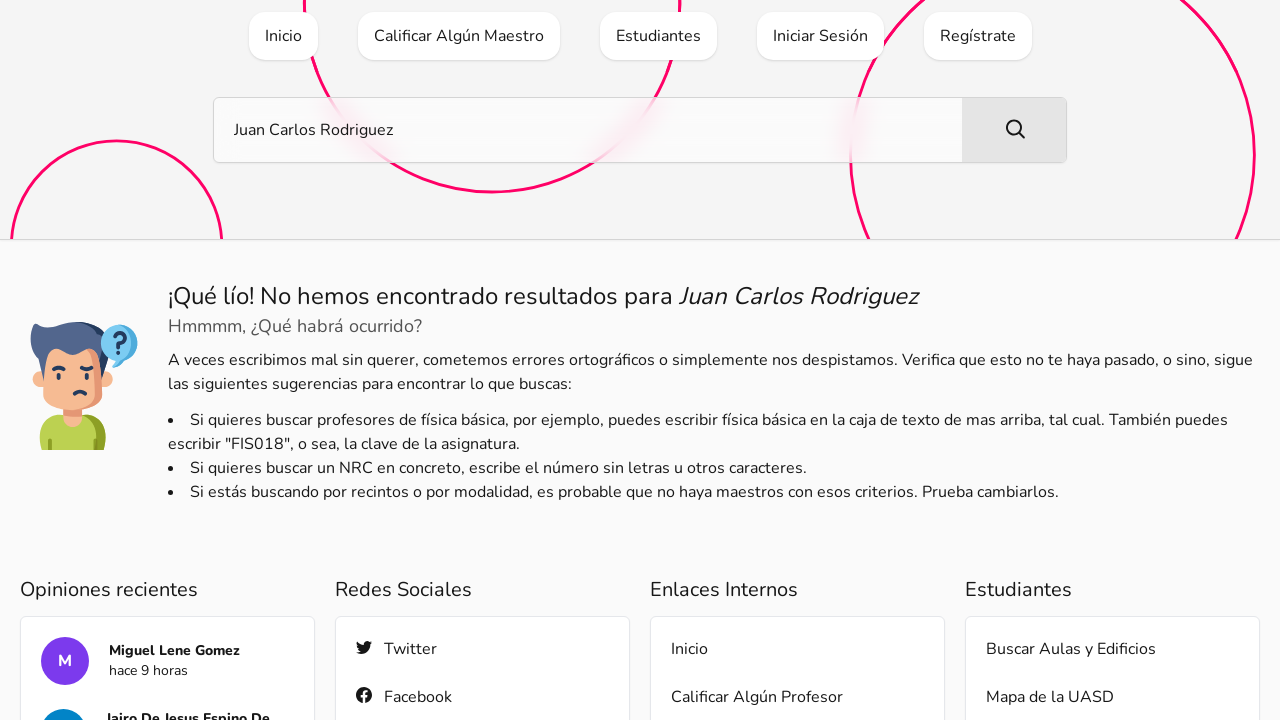

Waited 1 second for search results to load
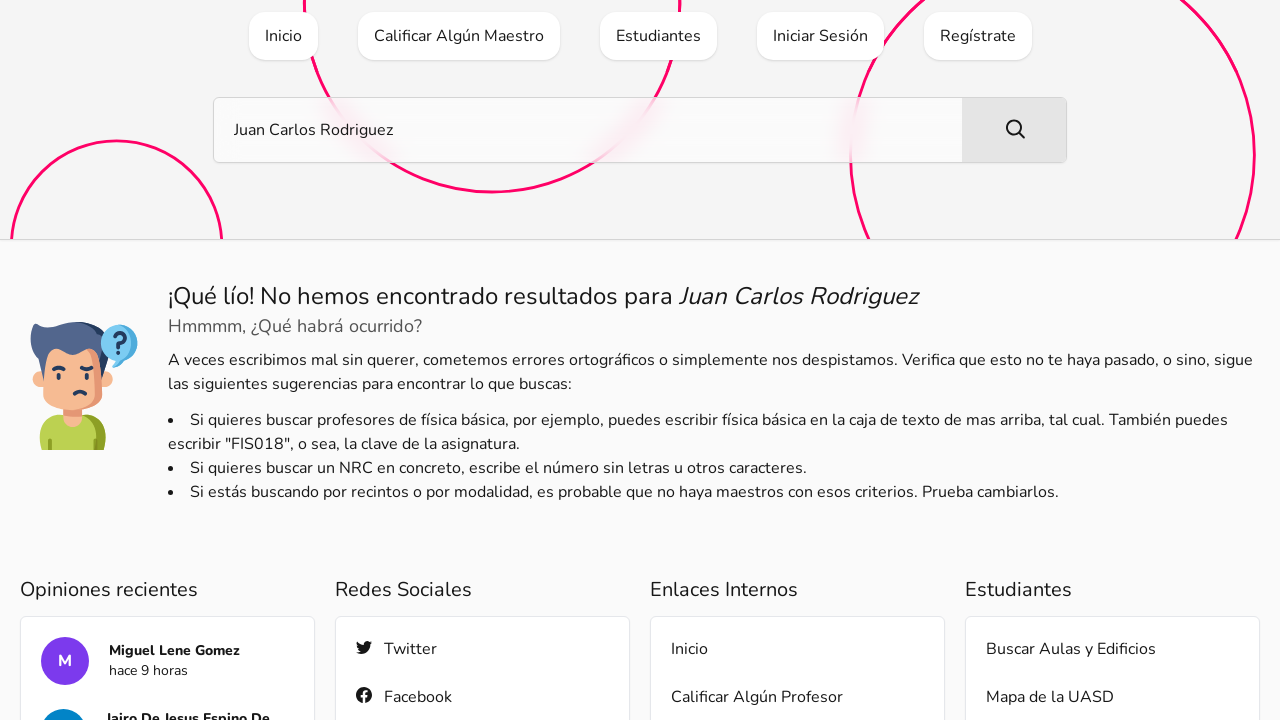

Cleared search field for next teacher search on input[name="query"]
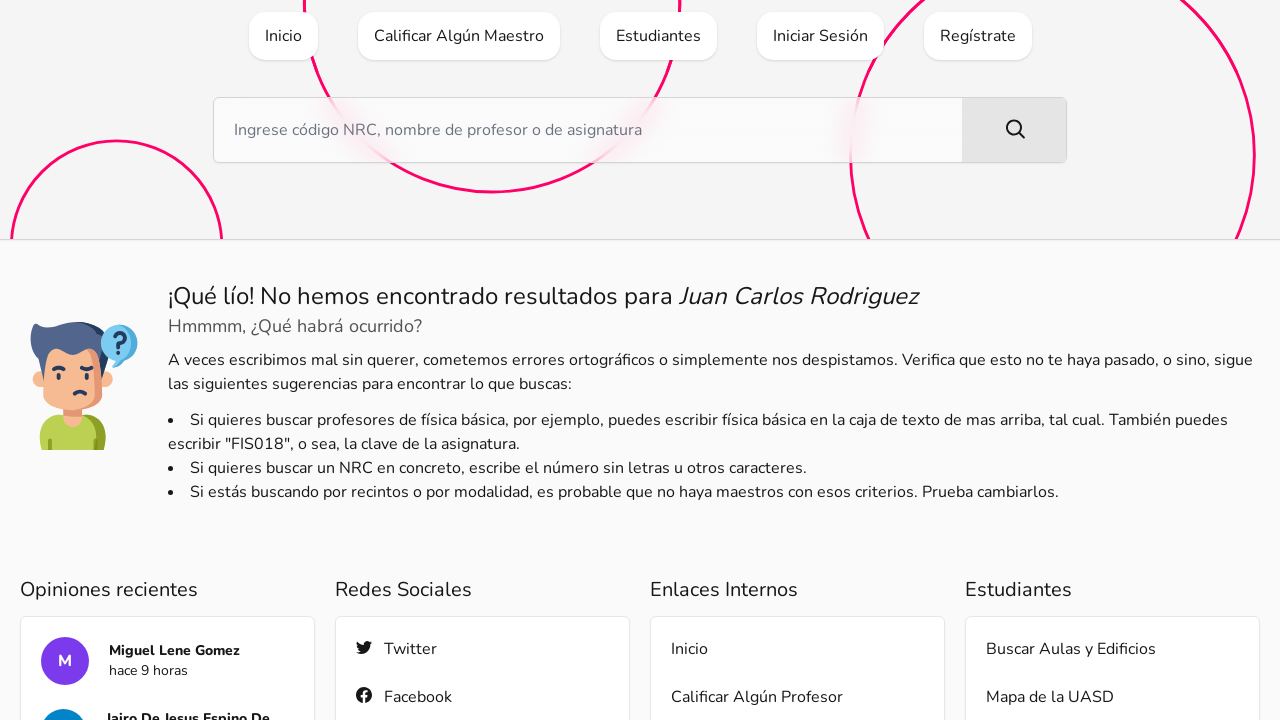

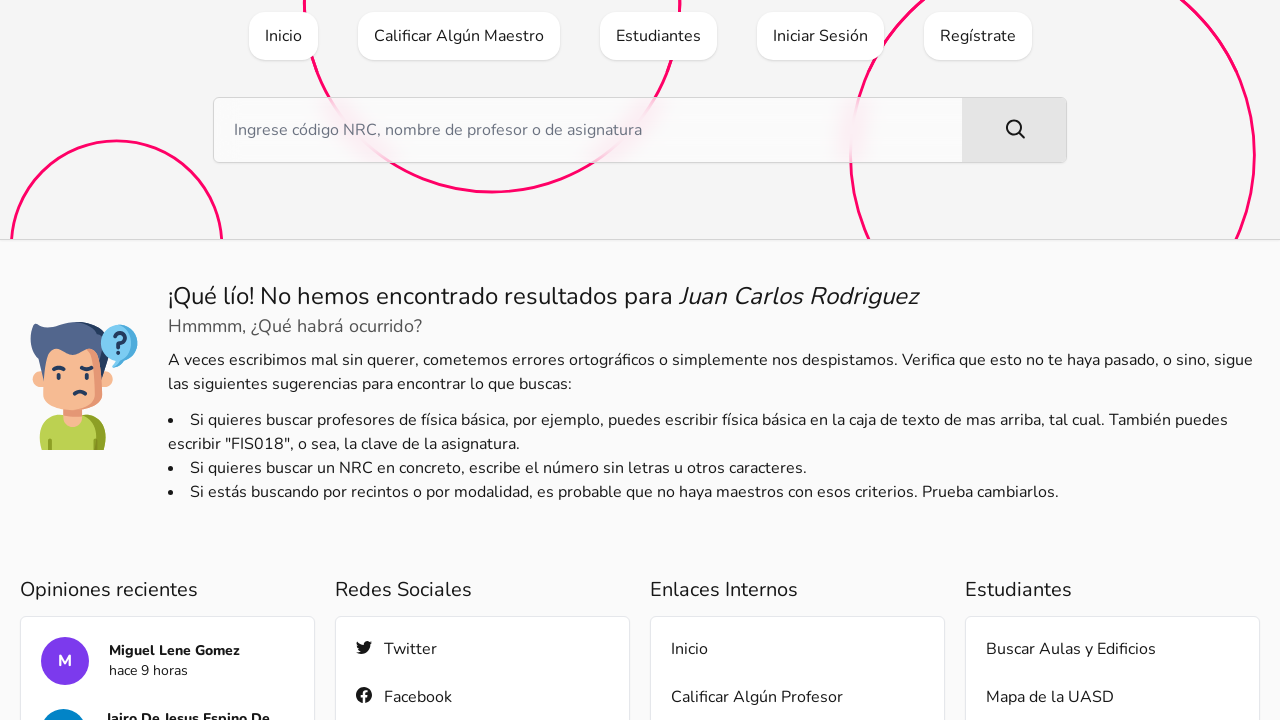